Tests jQuery UI menu interaction by hovering over the Music menu item

Starting URL: https://jqueryui.com/menu/

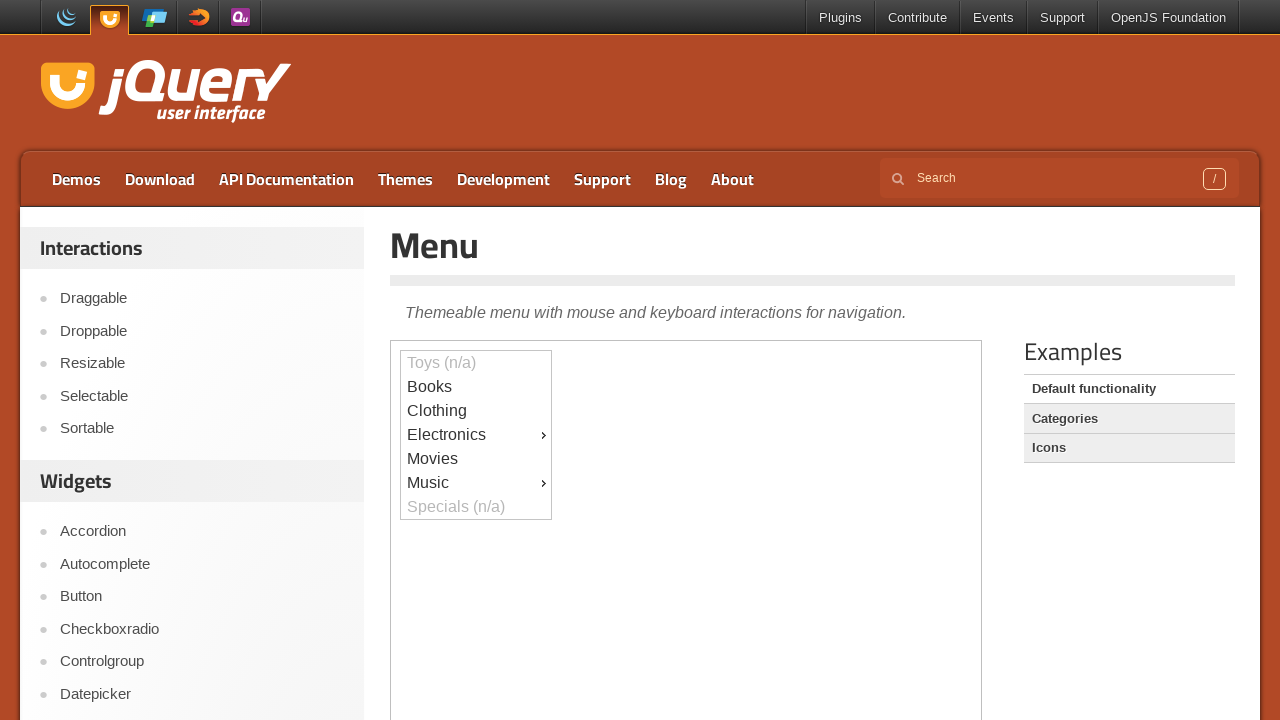

Hovered over the Music menu item in the jQuery UI menu demo at (476, 483) on iframe >> nth=0 >> internal:control=enter-frame >> #ui-id-9
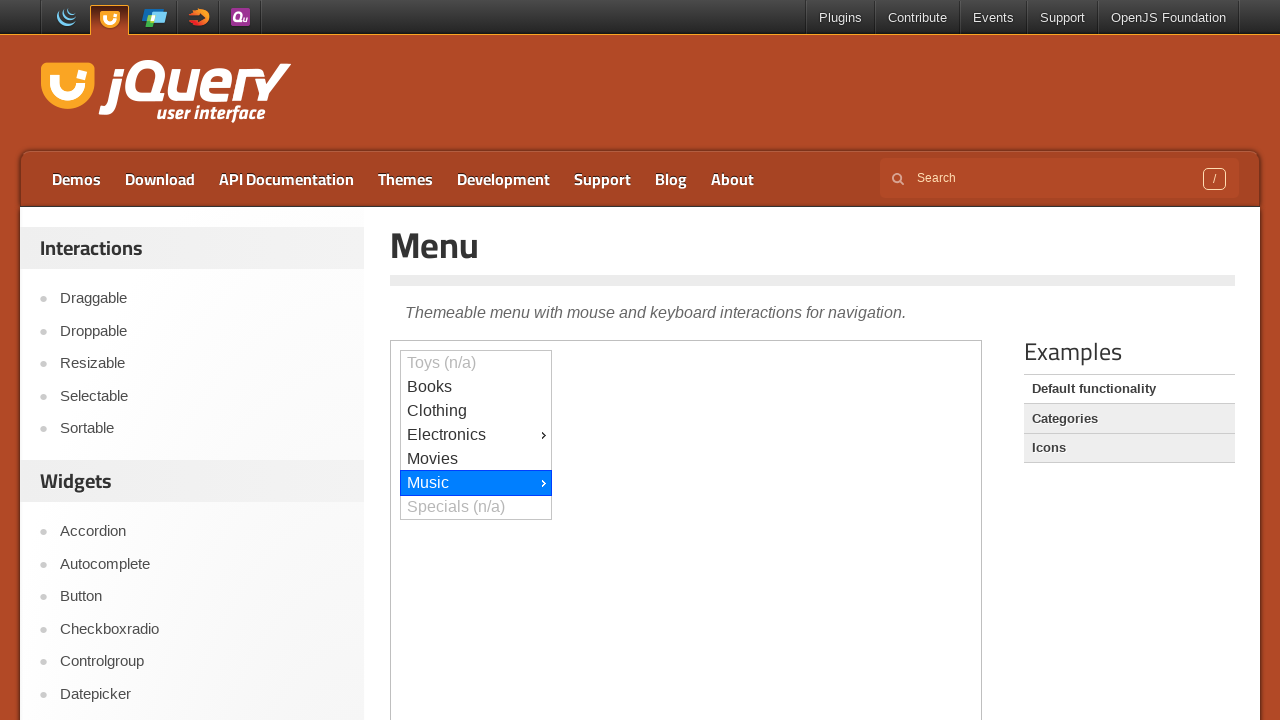

Waited 2 seconds to observe the hover effect
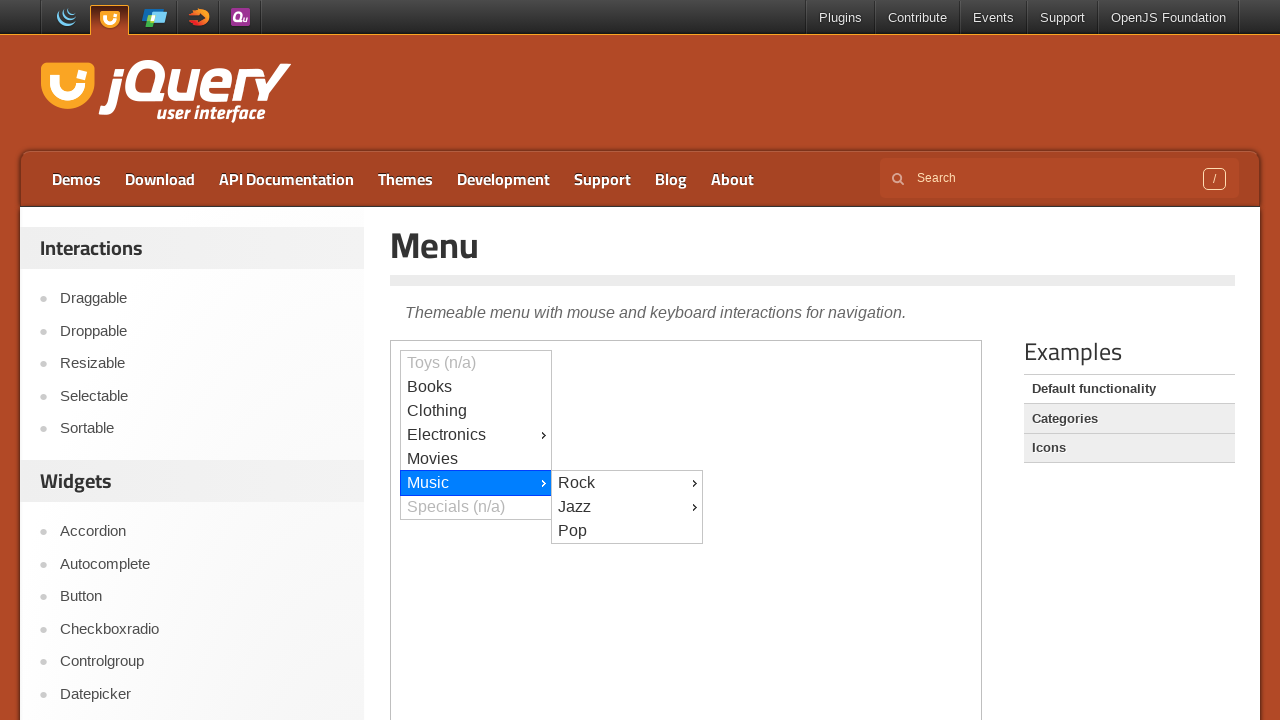

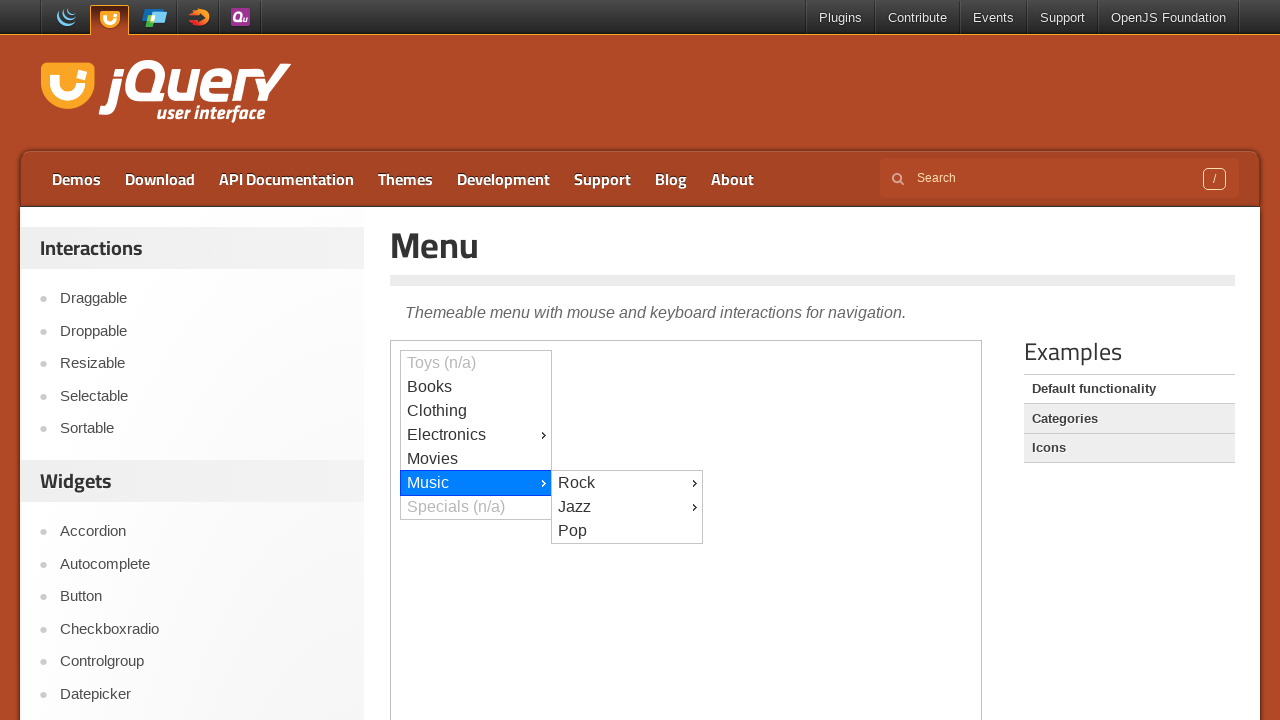